Tests drag and drop functionality by dragging element A onto element B

Starting URL: https://crossbrowsertesting.github.io/drag-and-drop

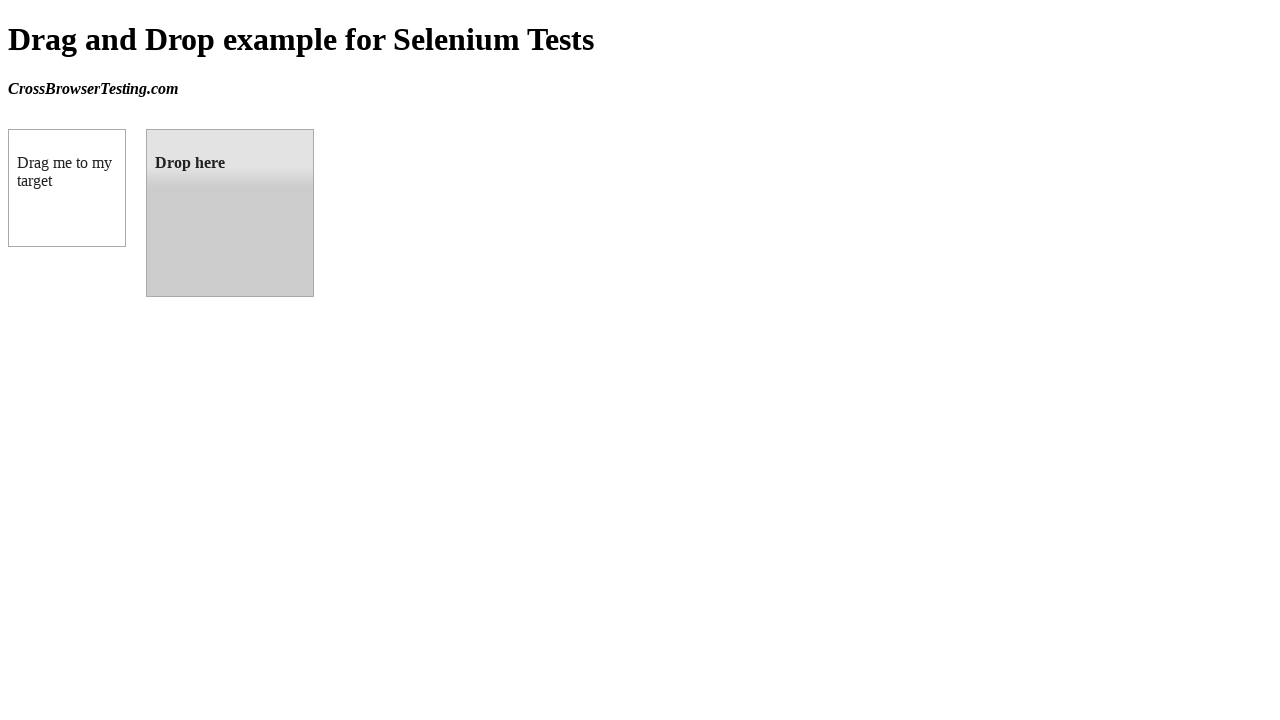

Located draggable source element A
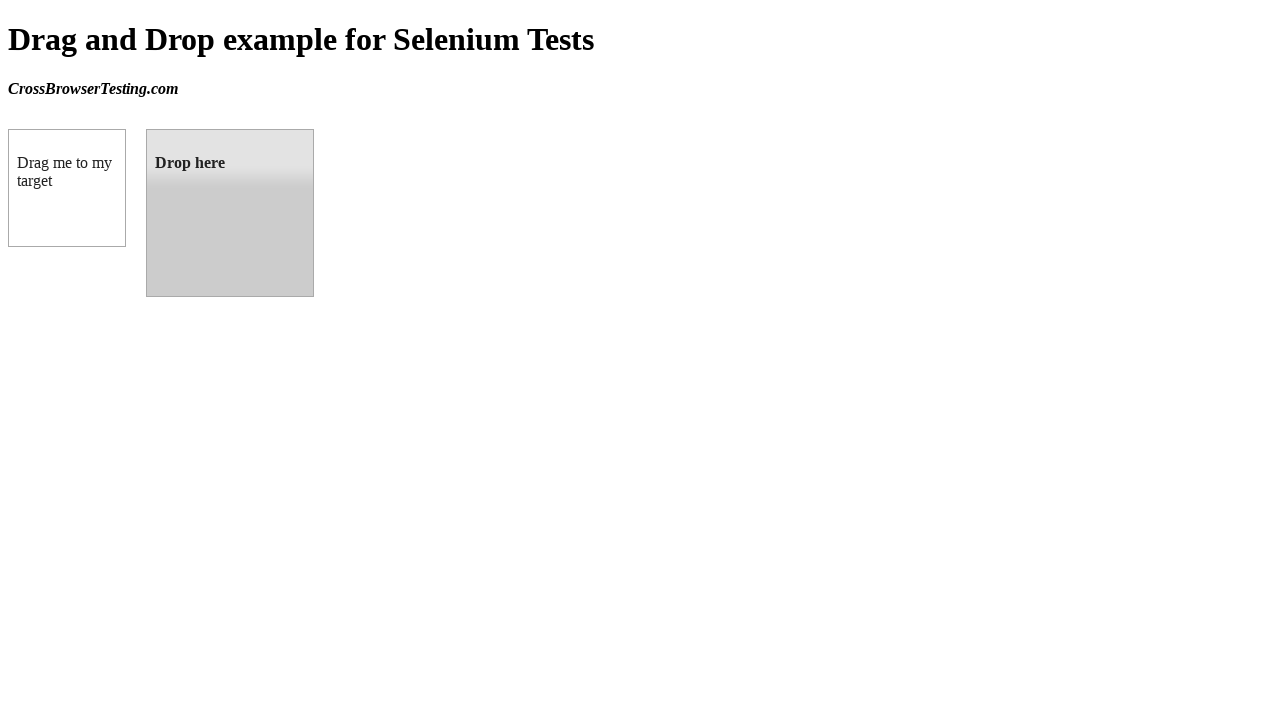

Located droppable target element B
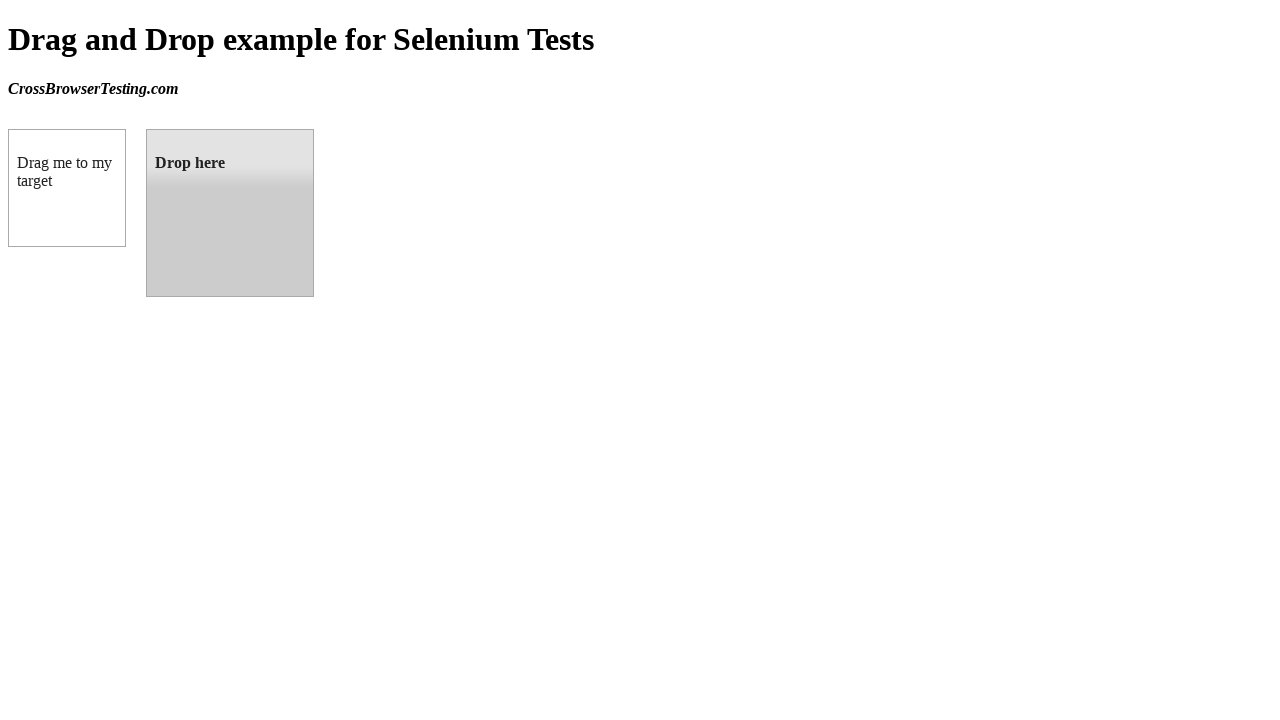

Dragged element A onto element B at (230, 213)
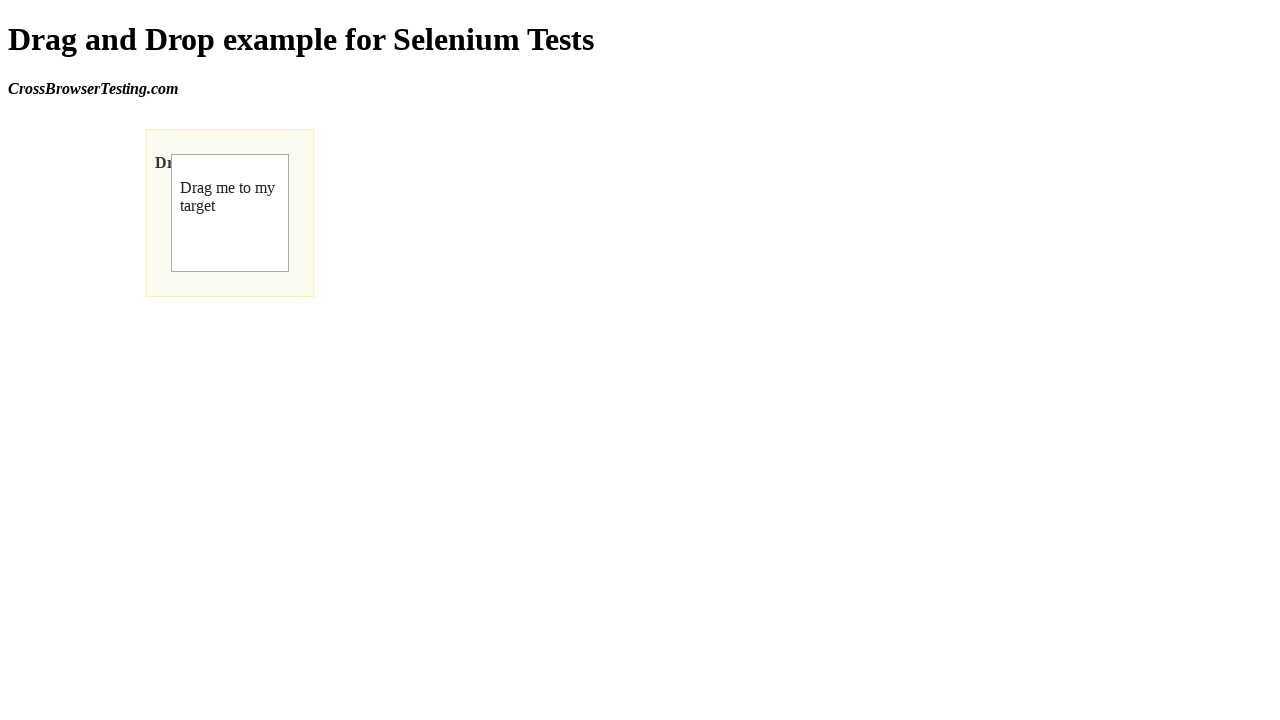

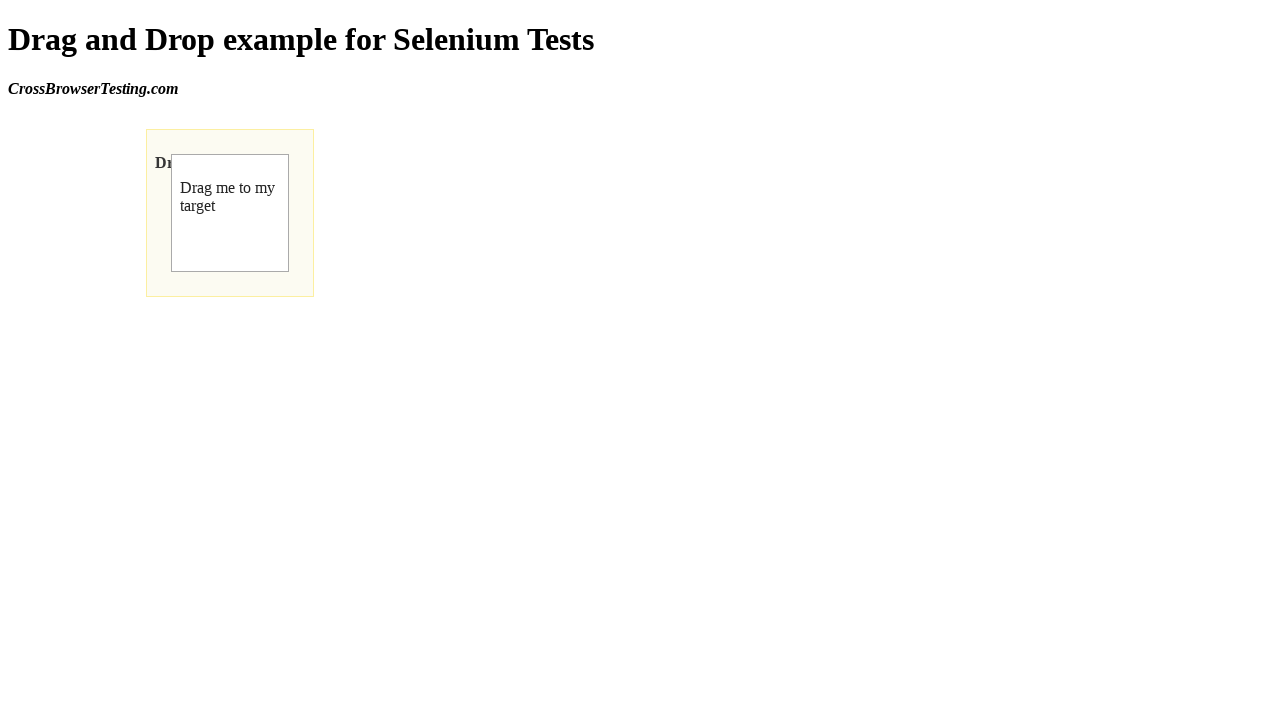